Navigates to a page, finds and clicks a link using a calculated mathematical value, then fills out a registration form with personal details

Starting URL: http://suninjuly.github.io/find_link_text

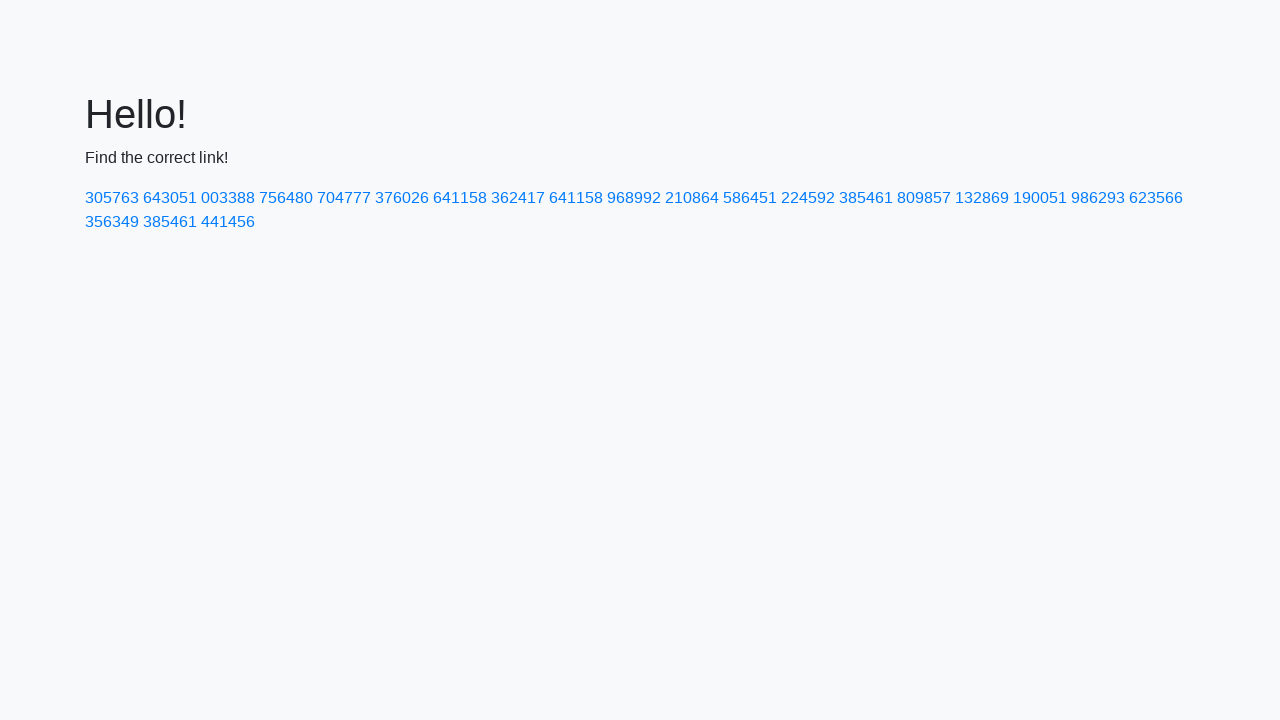

Clicked link with calculated mathematical value: 224592 at (808, 198) on text=224592
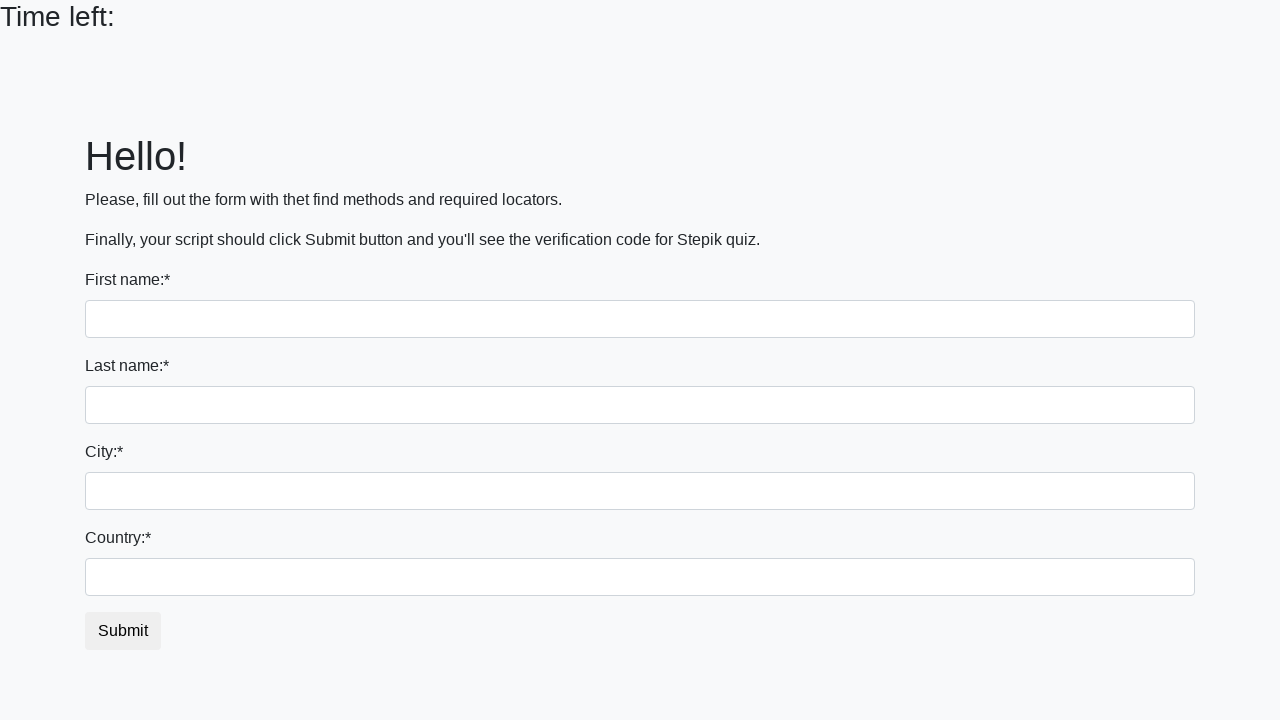

Filled first name field with 'Meruyert' on input:first-of-type
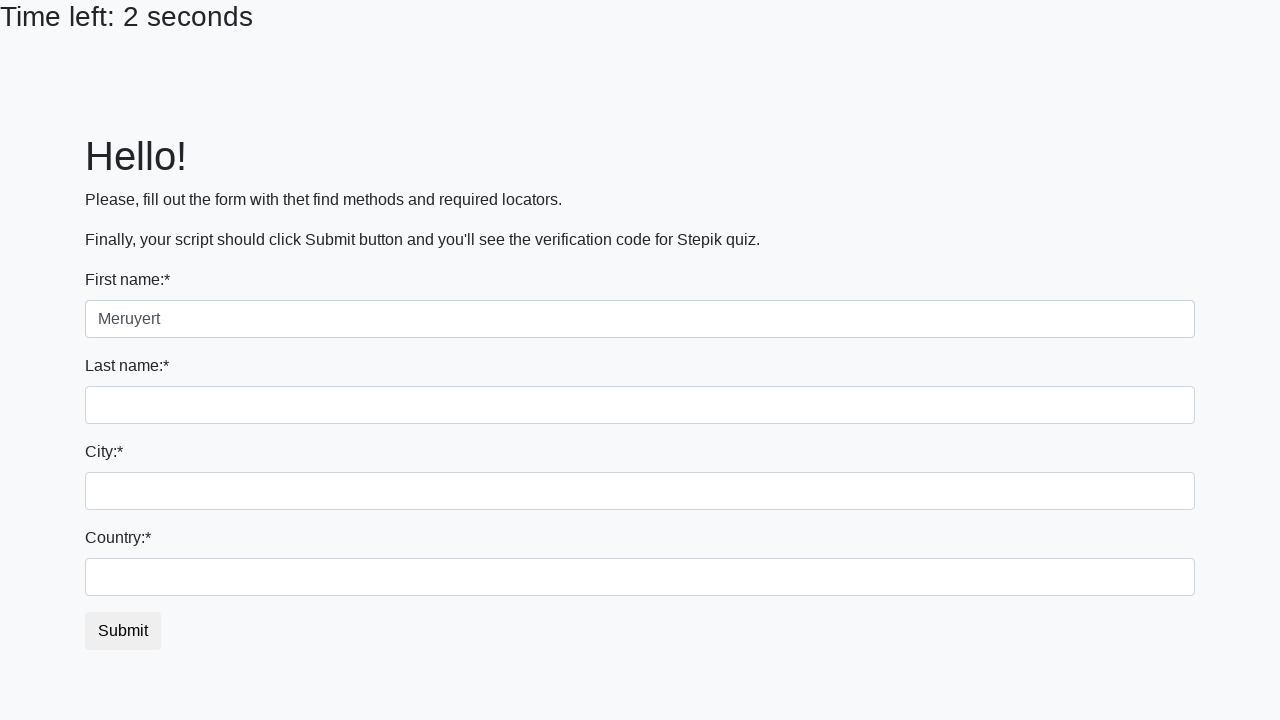

Filled last name field with 'Yechshan' on input[name='last_name']
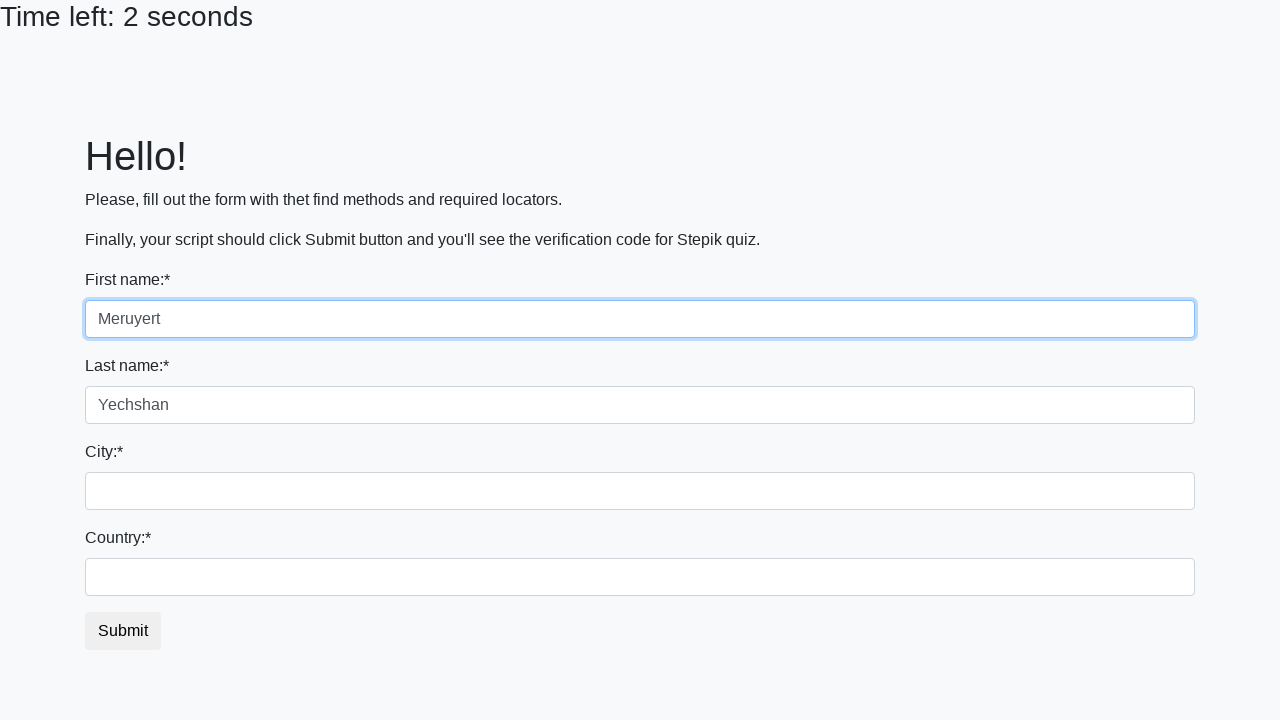

Filled city field with 'Aktau' on .form-control.city
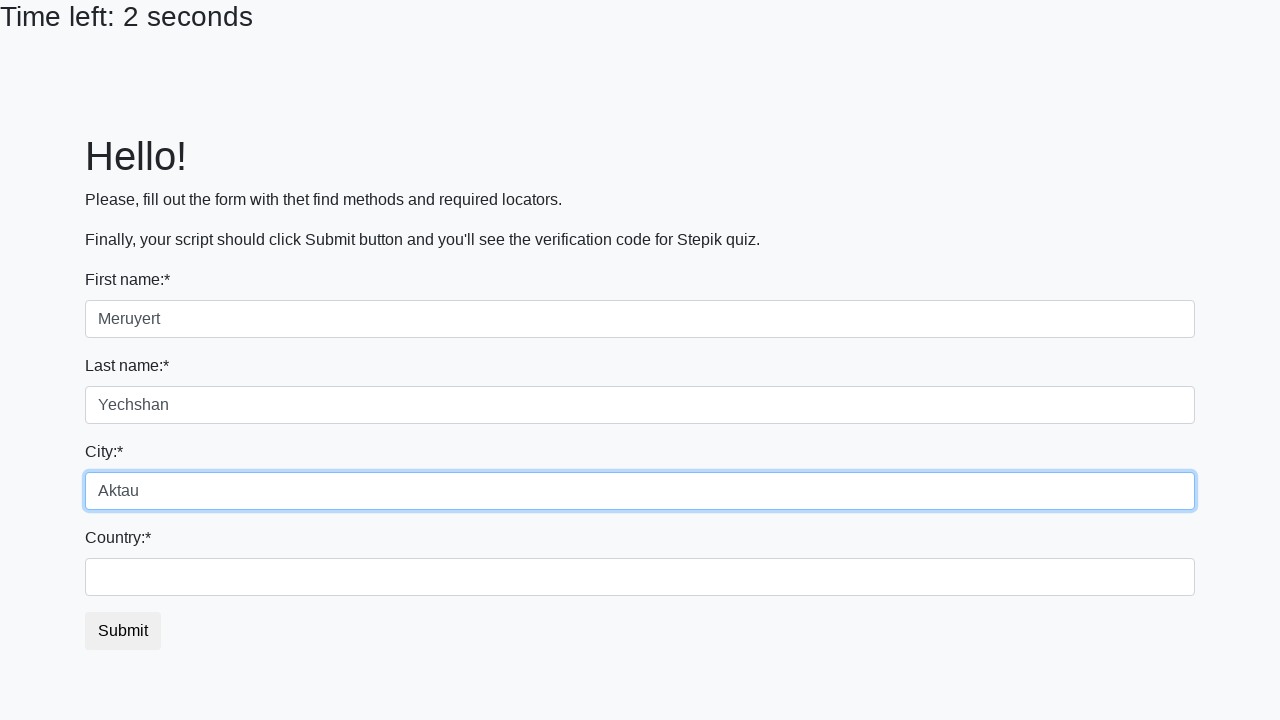

Filled country field with 'Kazakhstan' on #country
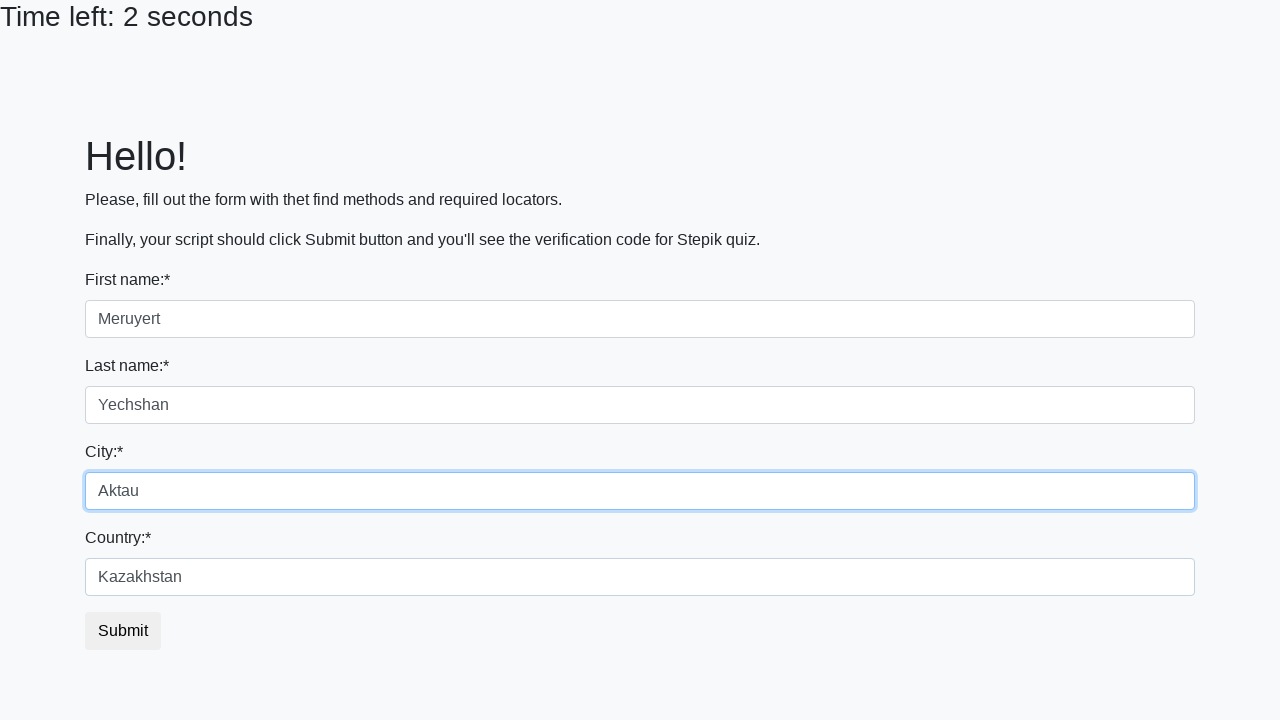

Clicked submit button to complete registration form at (123, 631) on button.btn
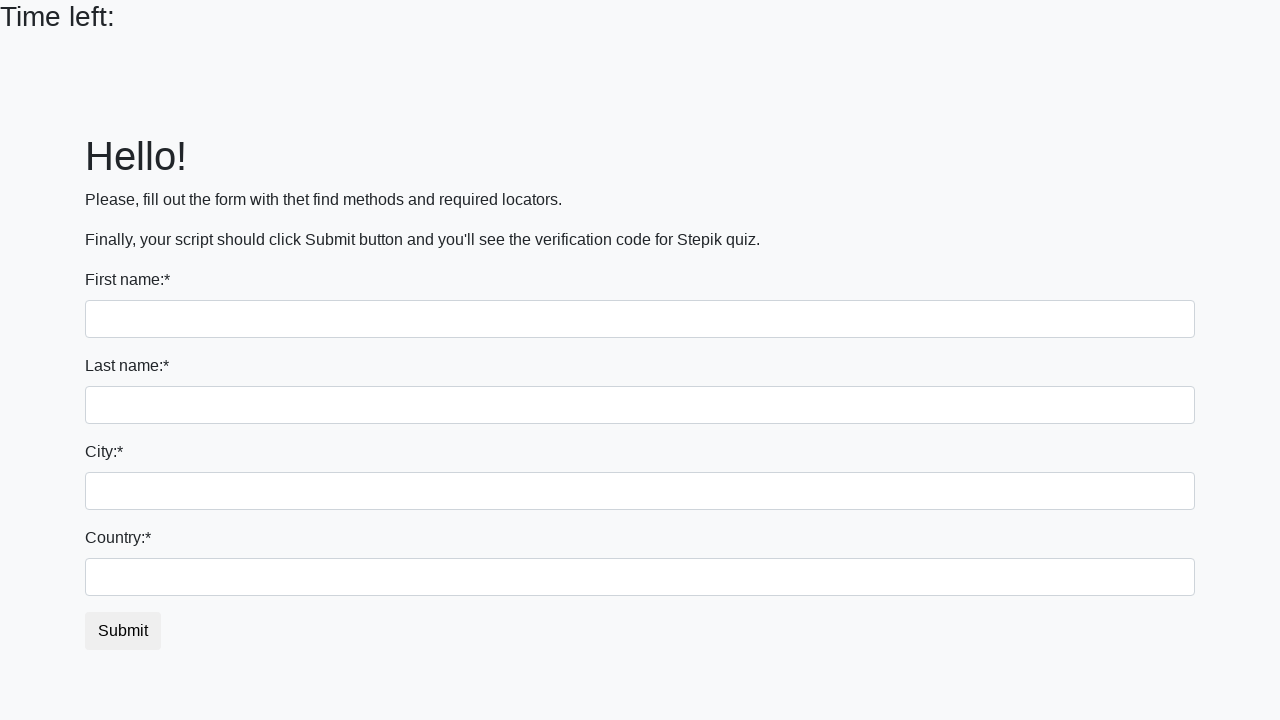

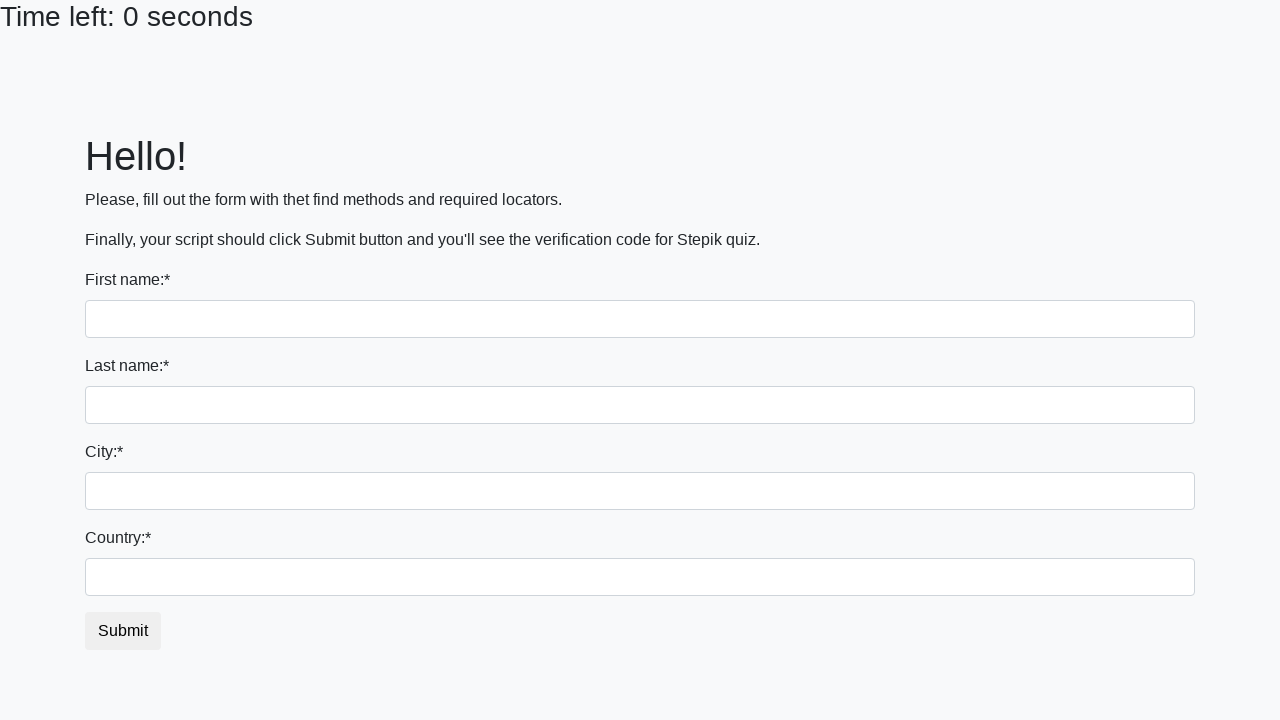